Tests registration form validation by submitting empty form and verifying all required field error messages are displayed

Starting URL: https://alada.vn/tai-khoan/dang-ky.html

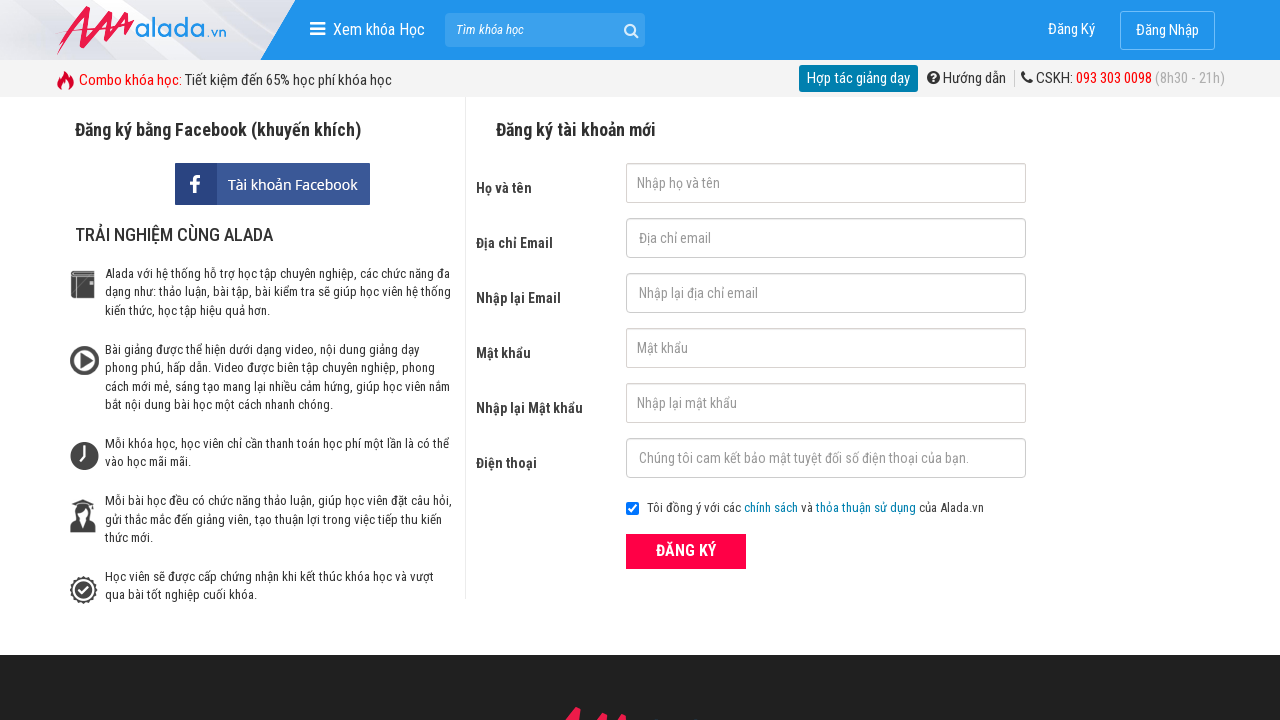

Clicked register button without filling any data at (686, 551) on button.btn_pink_sm.fs16
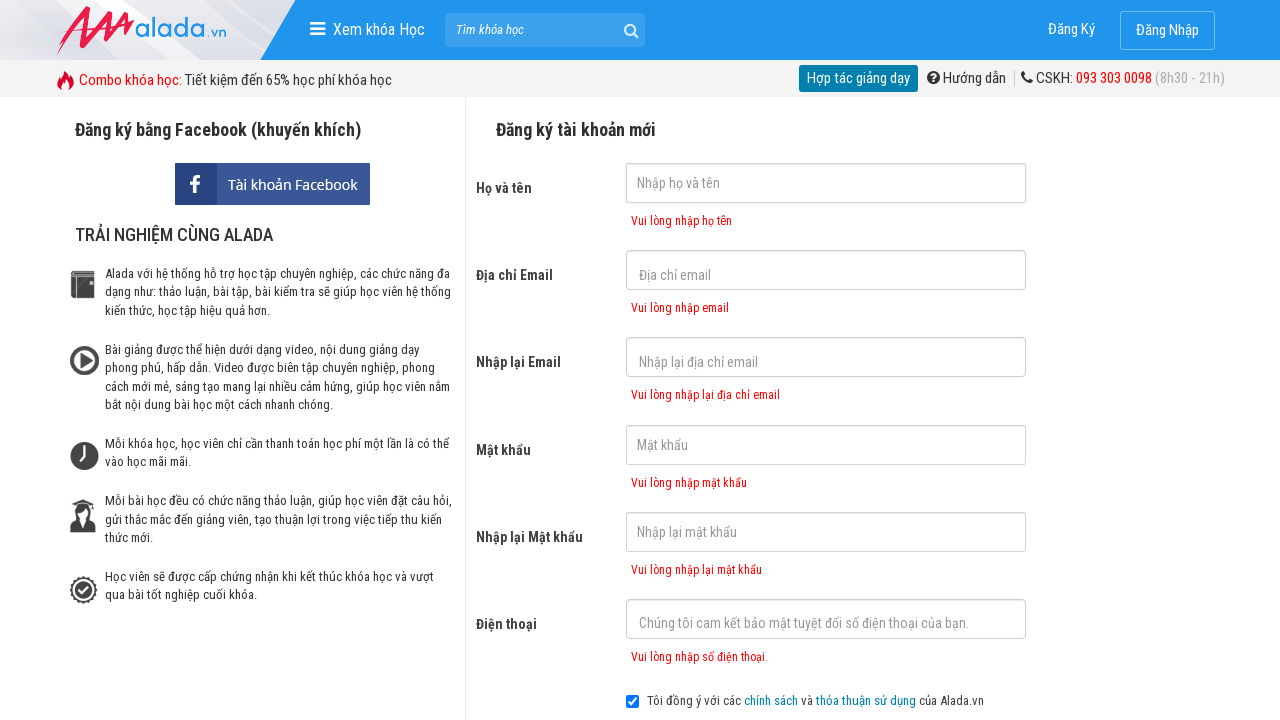

Validation errors appeared on form
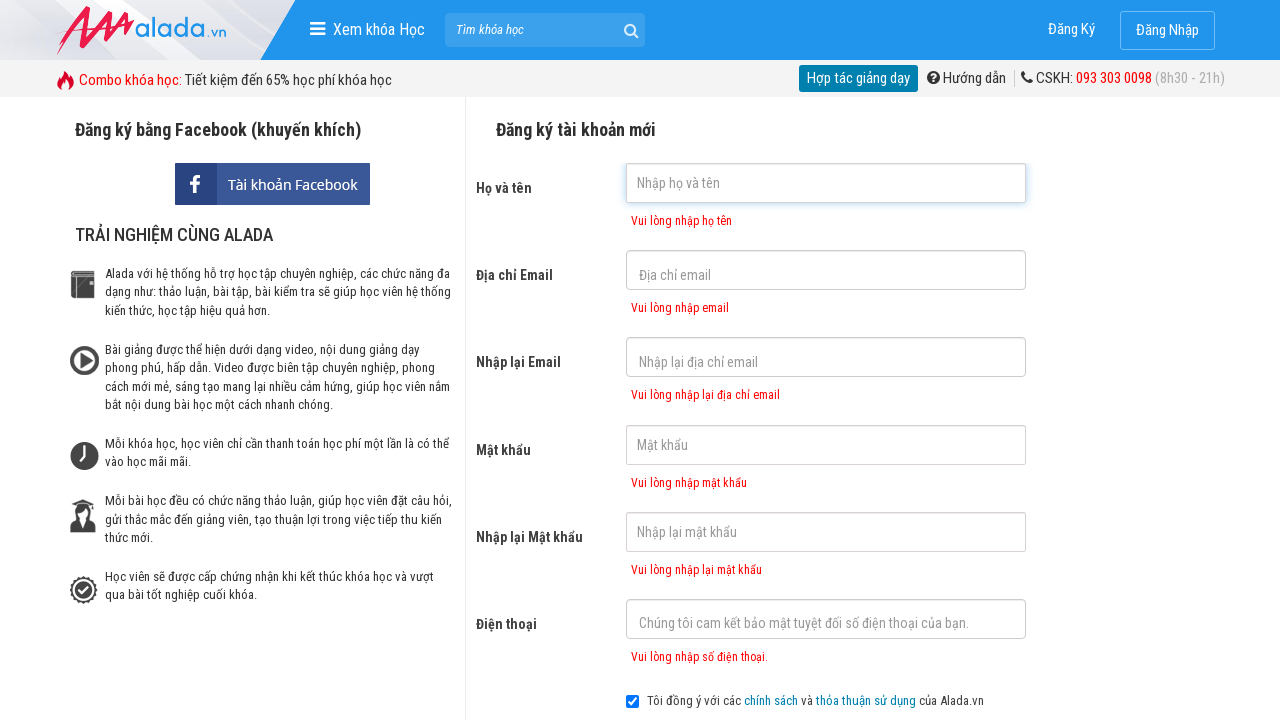

Verified first name error message: 'Vui lòng nhập họ tên'
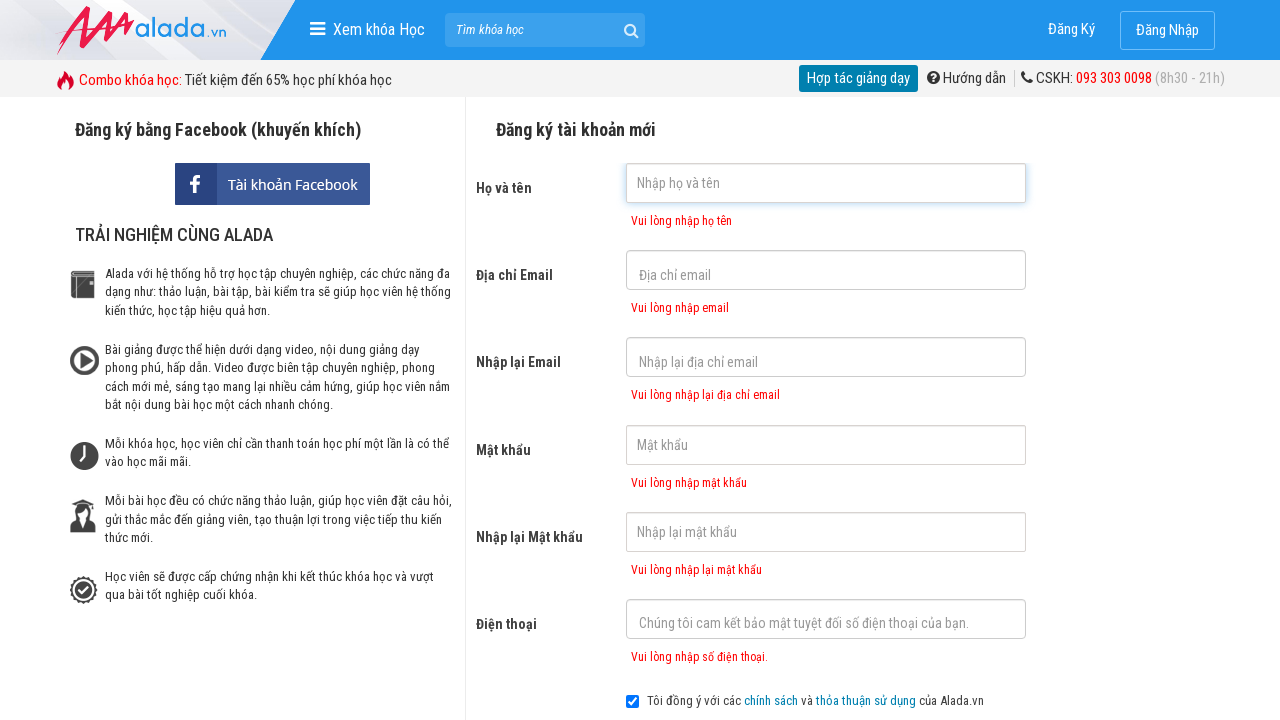

Verified email error message: 'Vui lòng nhập email'
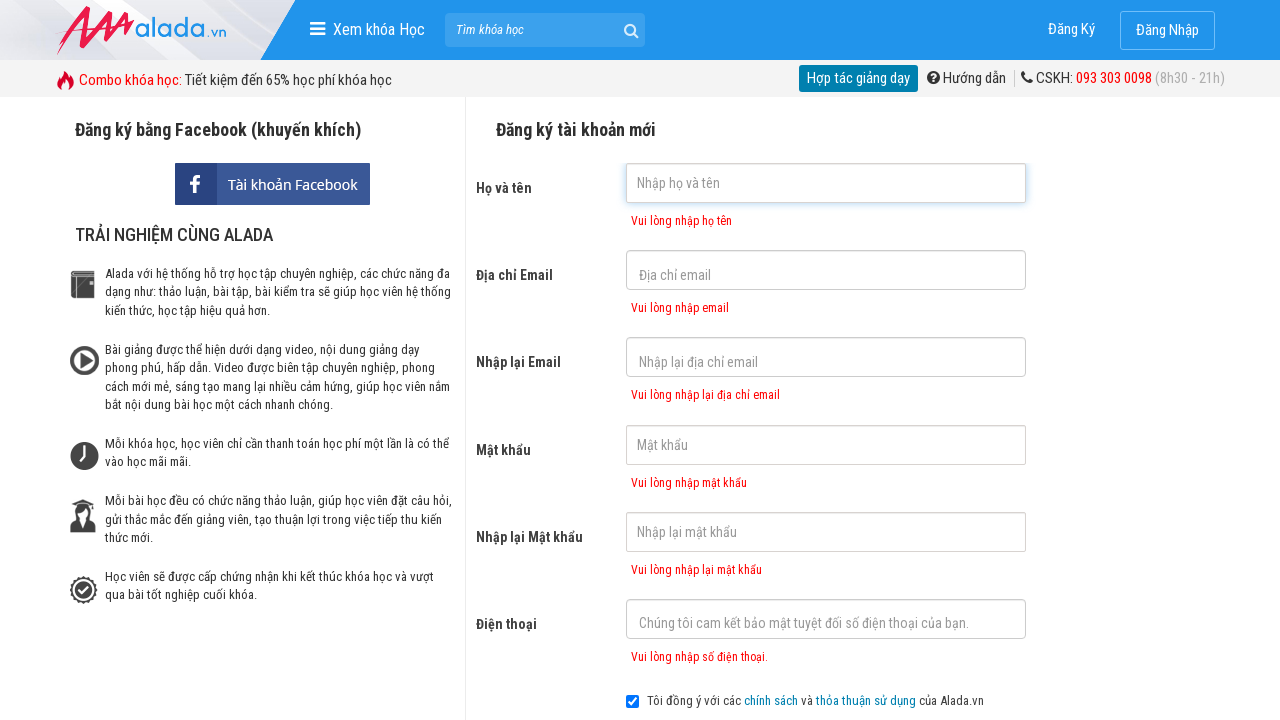

Verified confirm email error message: 'Vui lòng nhập lại địa chỉ email'
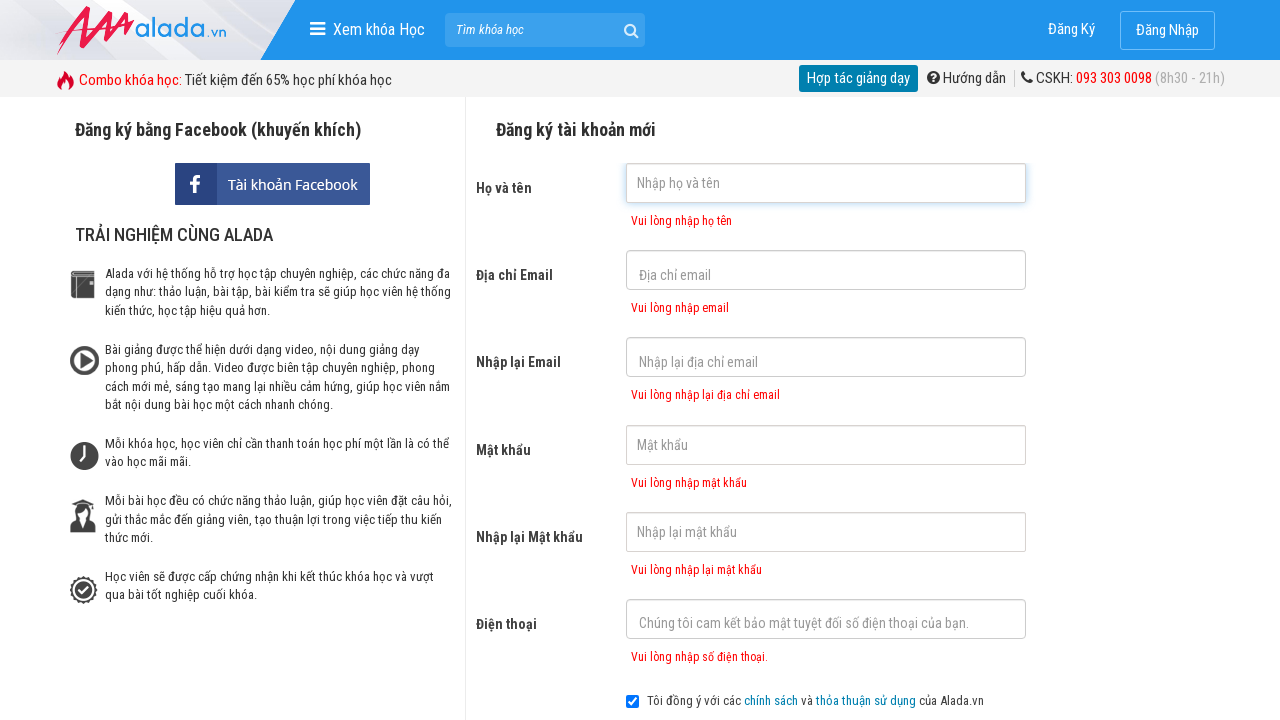

Verified password error message: 'Vui lòng nhập mật khẩu'
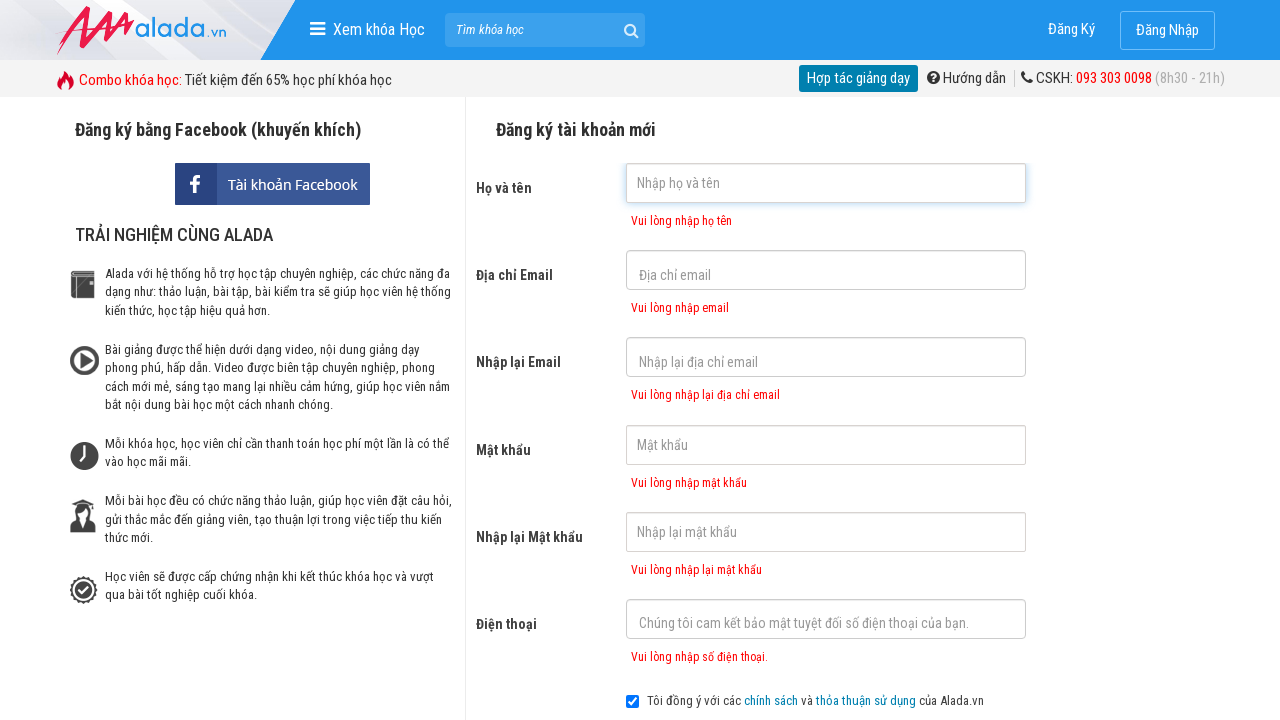

Verified confirm password error message is visible
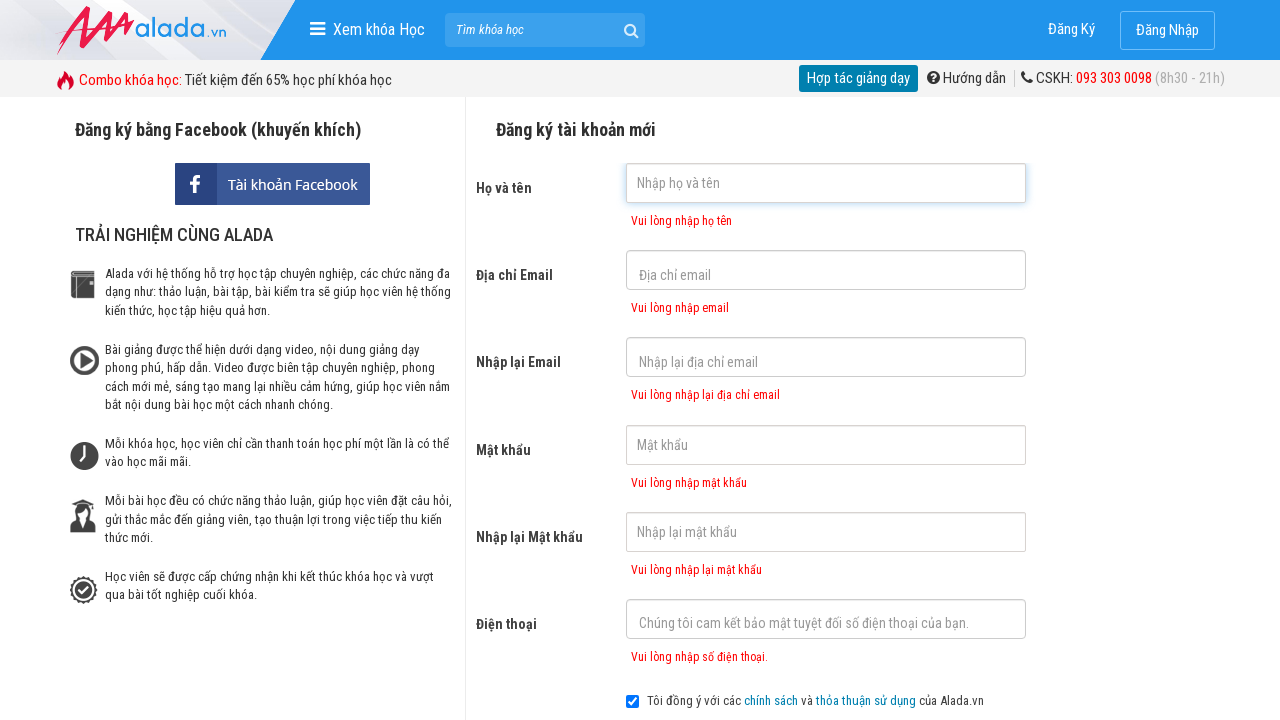

Verified phone error message is visible
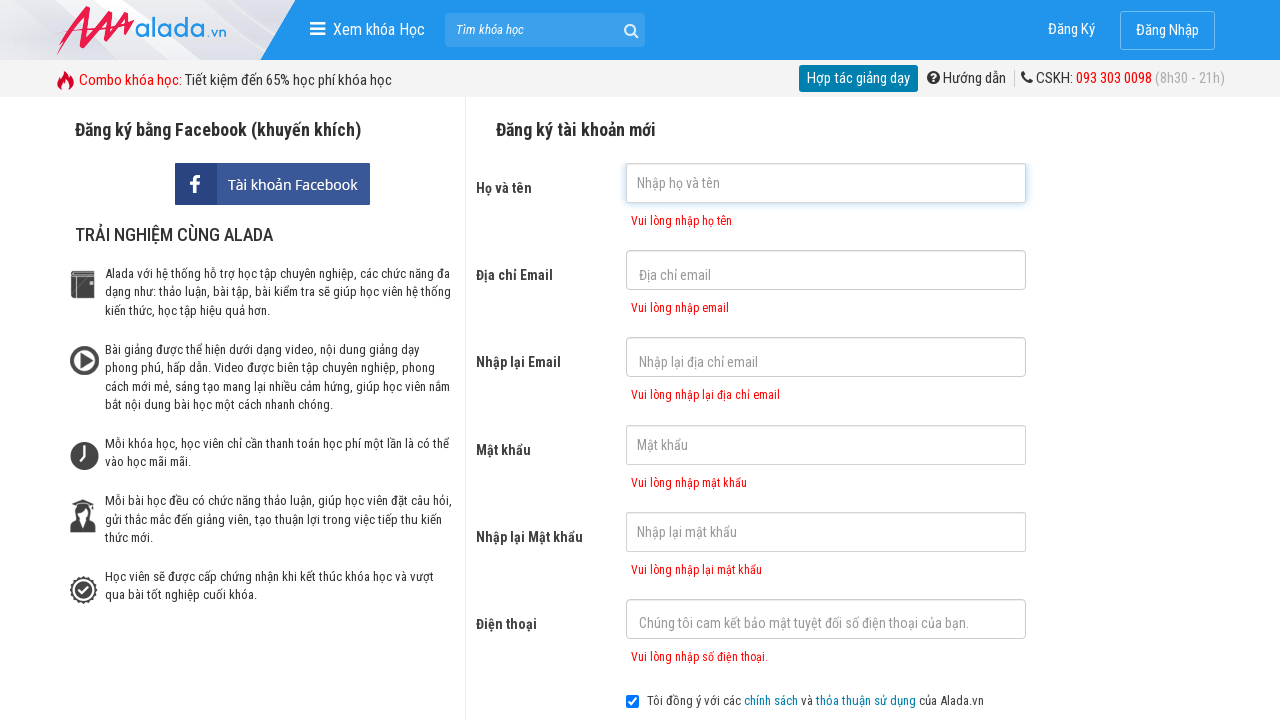

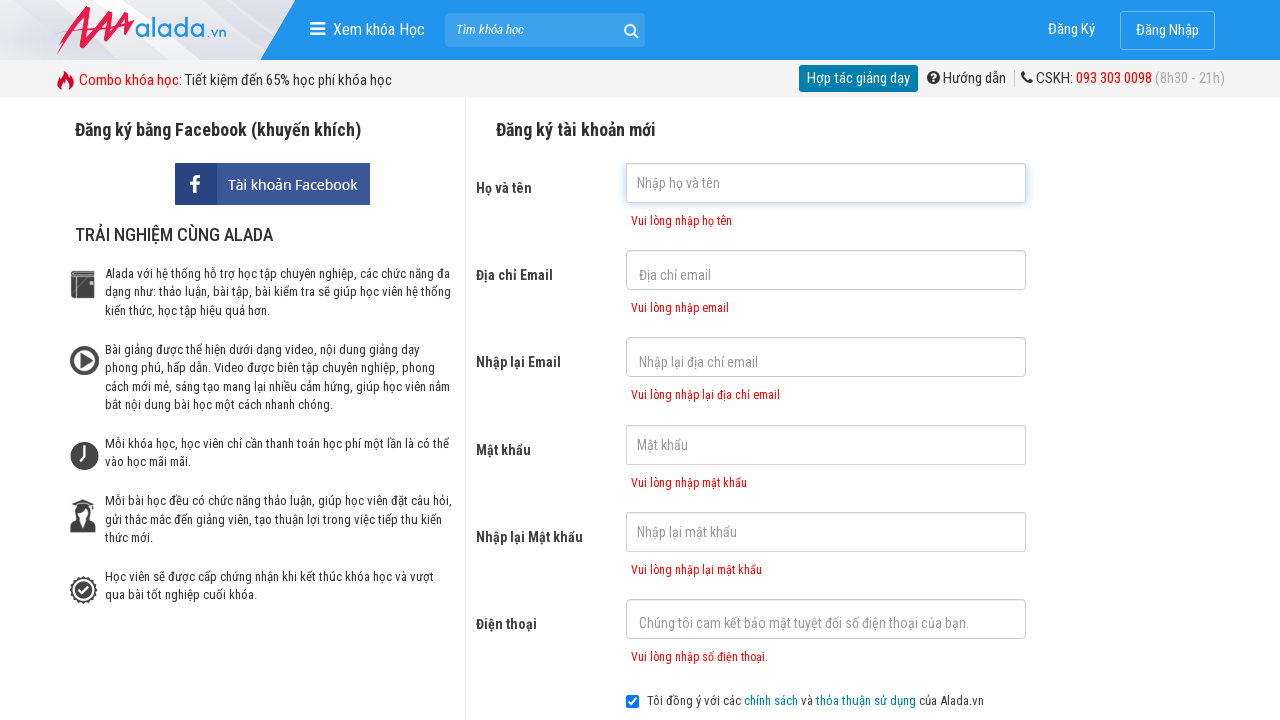